Tests a practice form by filling in personal information fields, selecting radio buttons for gender, and checking professional role checkboxes

Starting URL: https://www.techlistic.com/p/selenium-practice-form.html

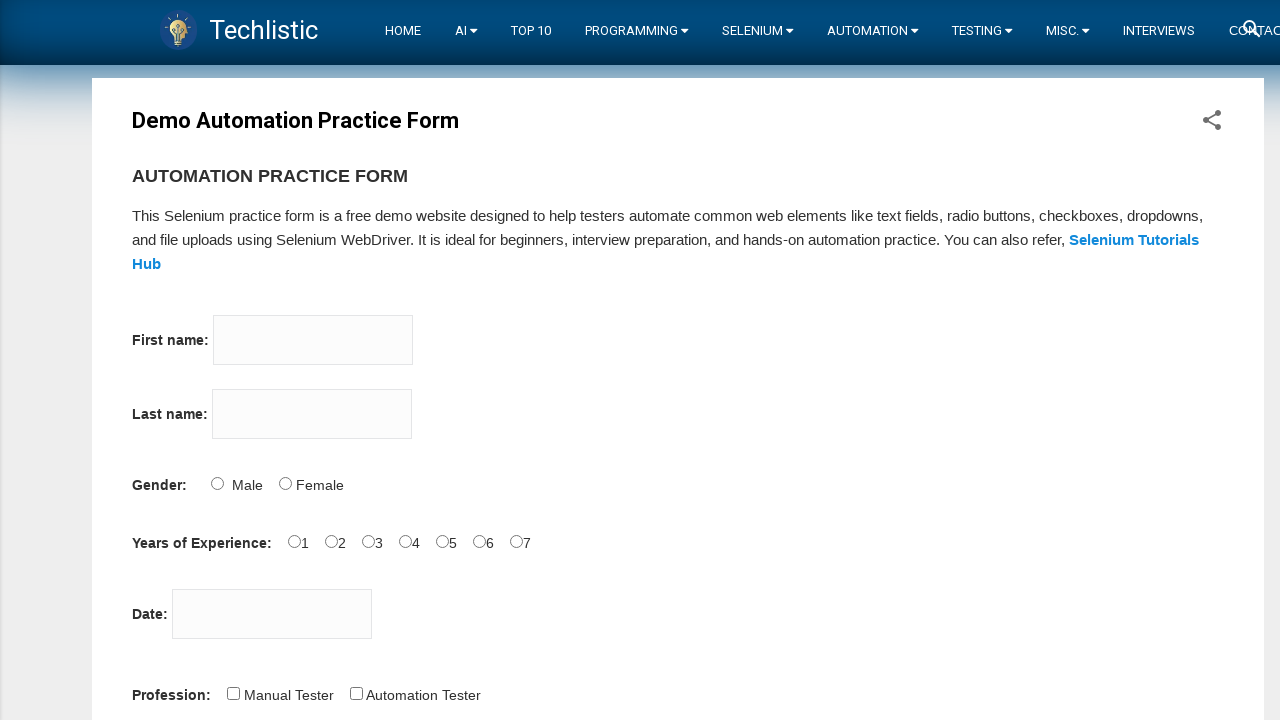

Filled first name field with 'Venkatesh' on input[name='firstname']
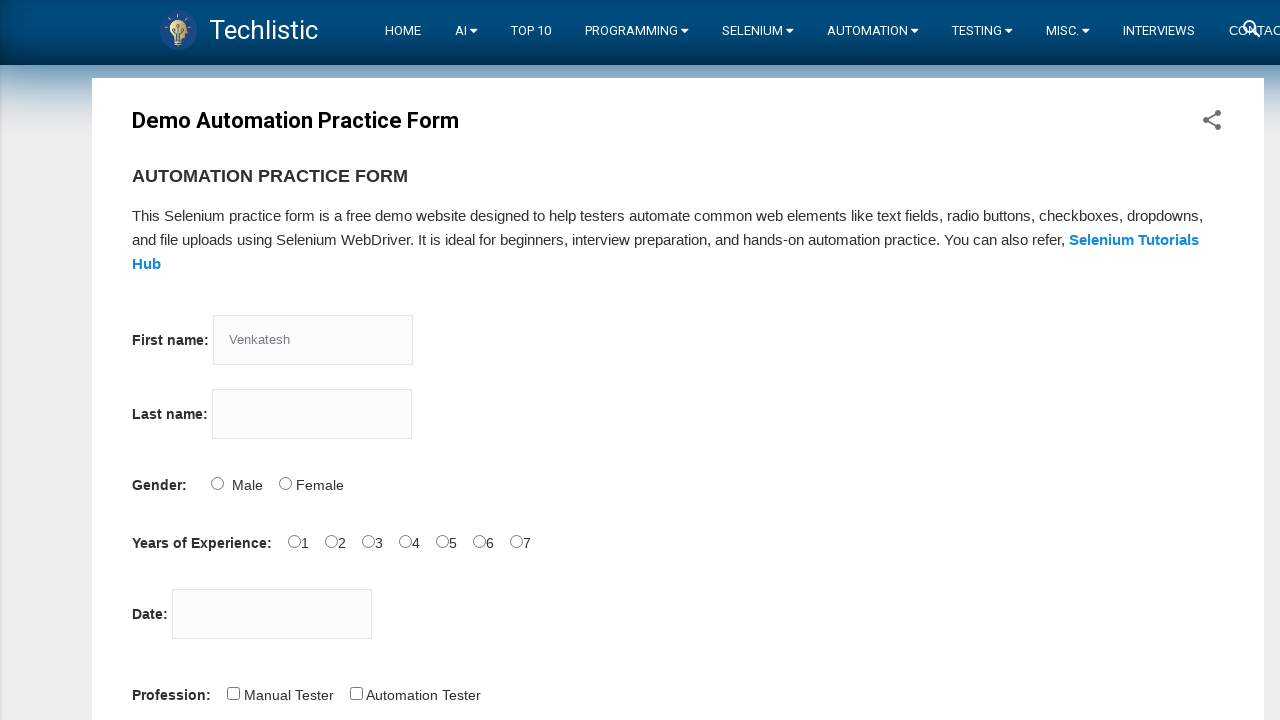

Filled last name field with 'Yedla' on input[name='lastname']
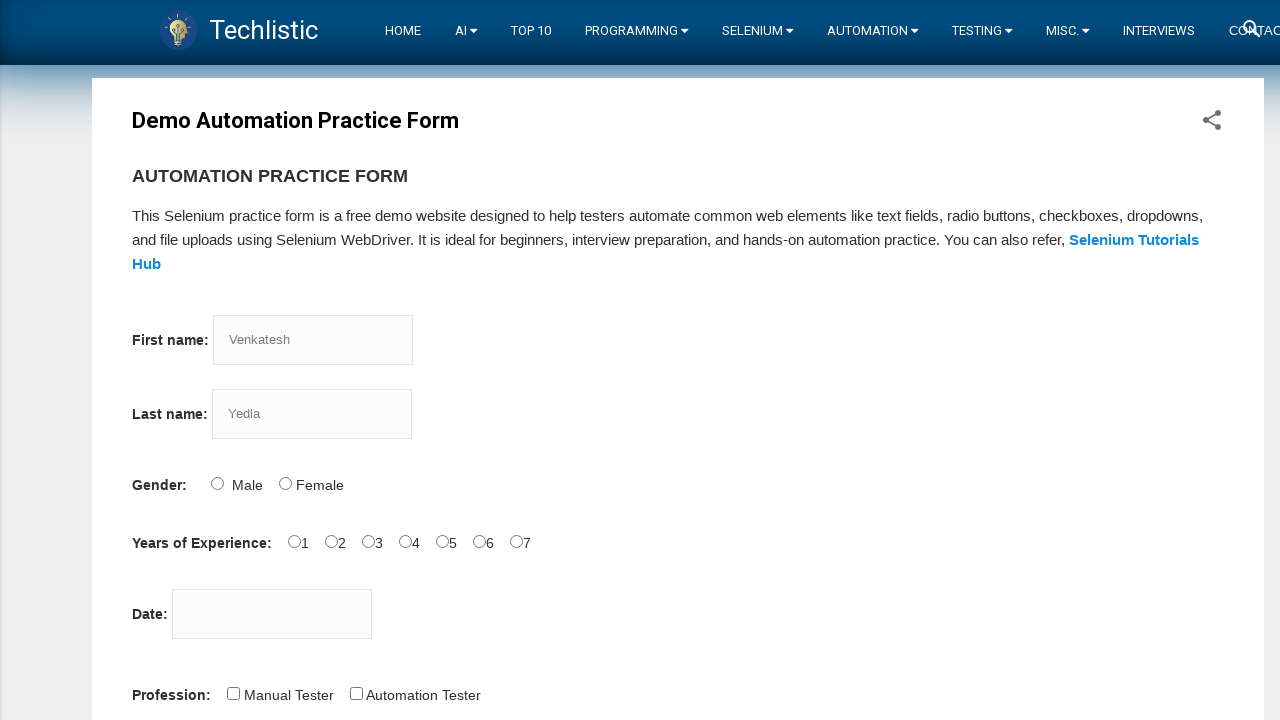

Selected Male radio button for gender at (217, 483) on input[value='Male']
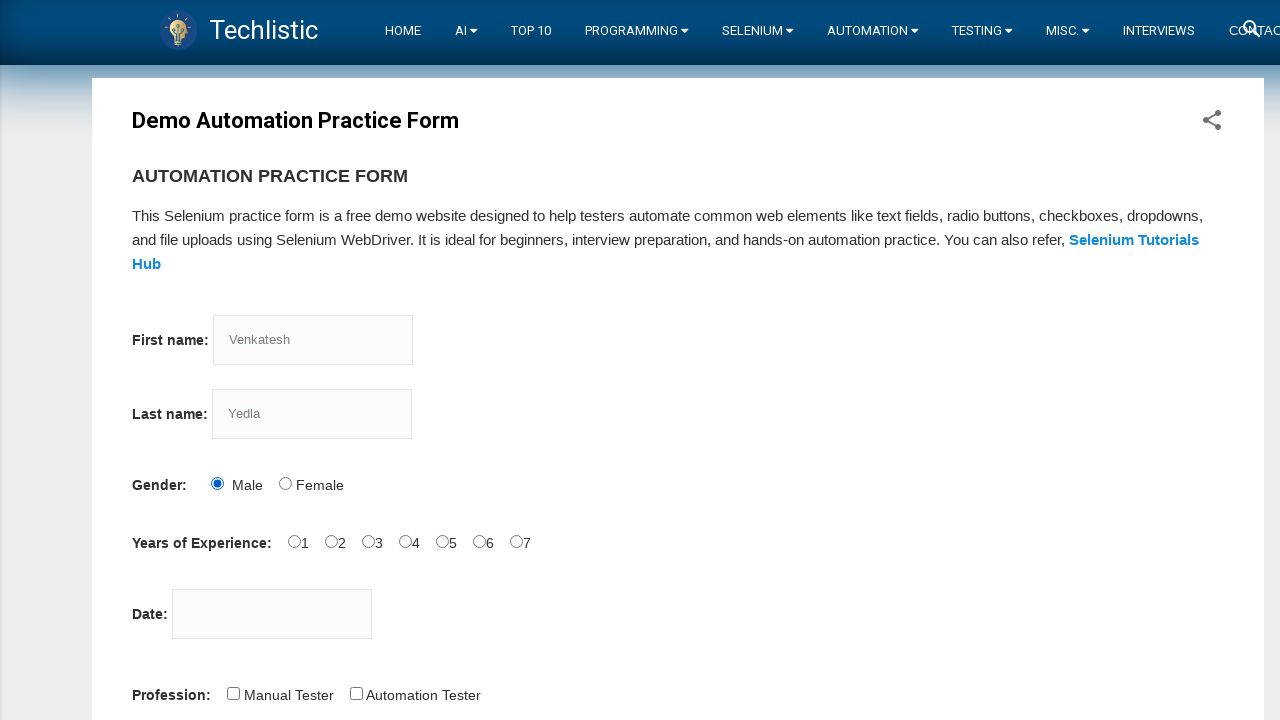

Selected Female radio button for gender at (285, 483) on input[value='Female']
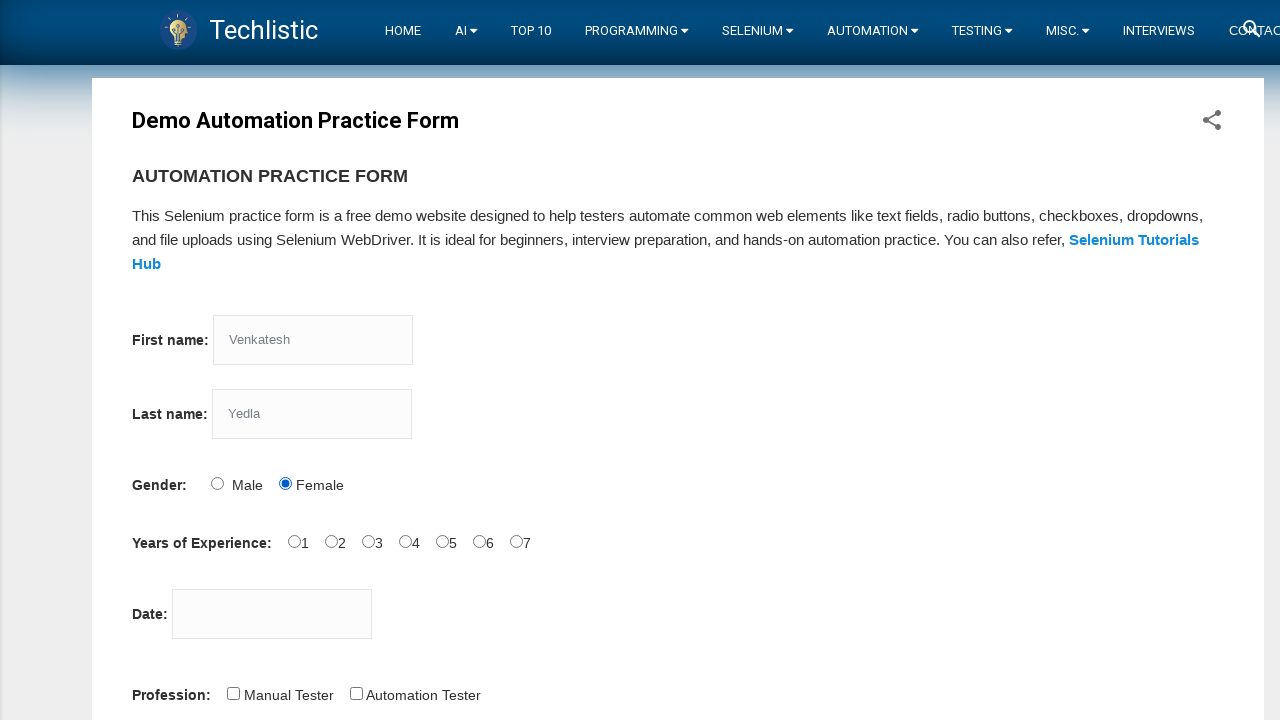

Checked Manual Tester professional role checkbox at (233, 693) on input[value='Manual Tester']
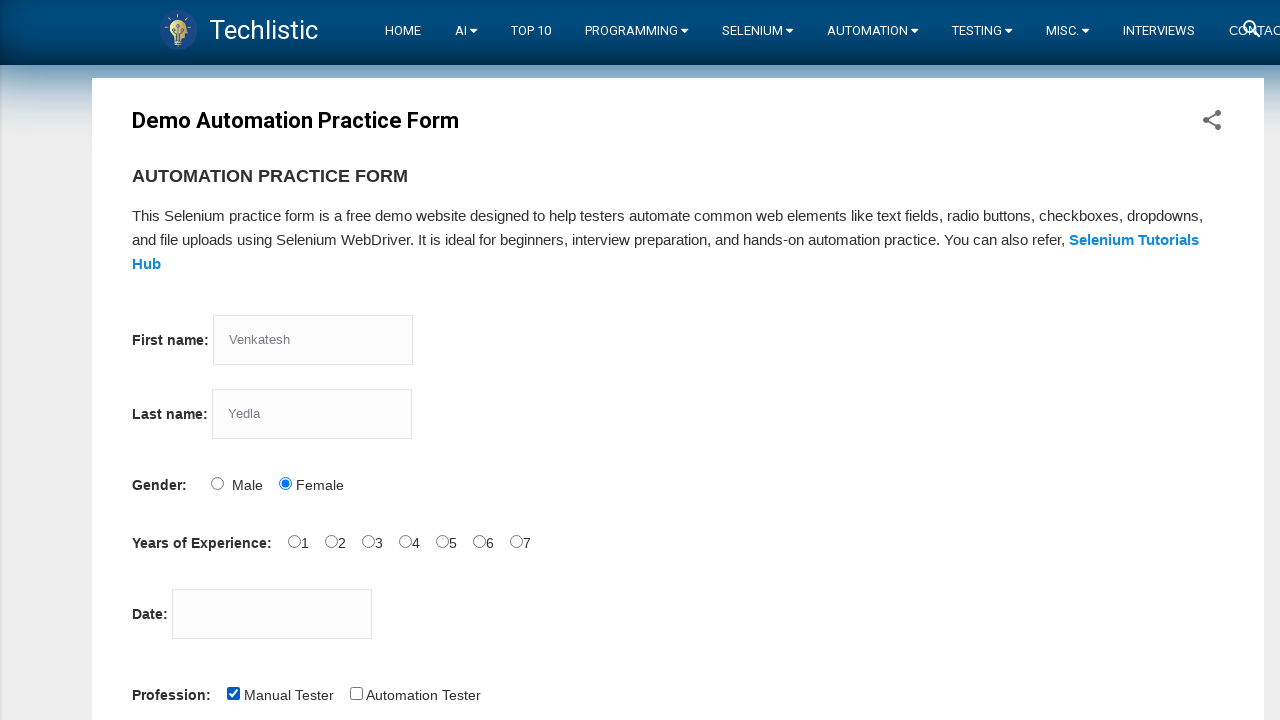

Checked Automation Tester professional role checkbox at (356, 693) on input[value='Automation Tester']
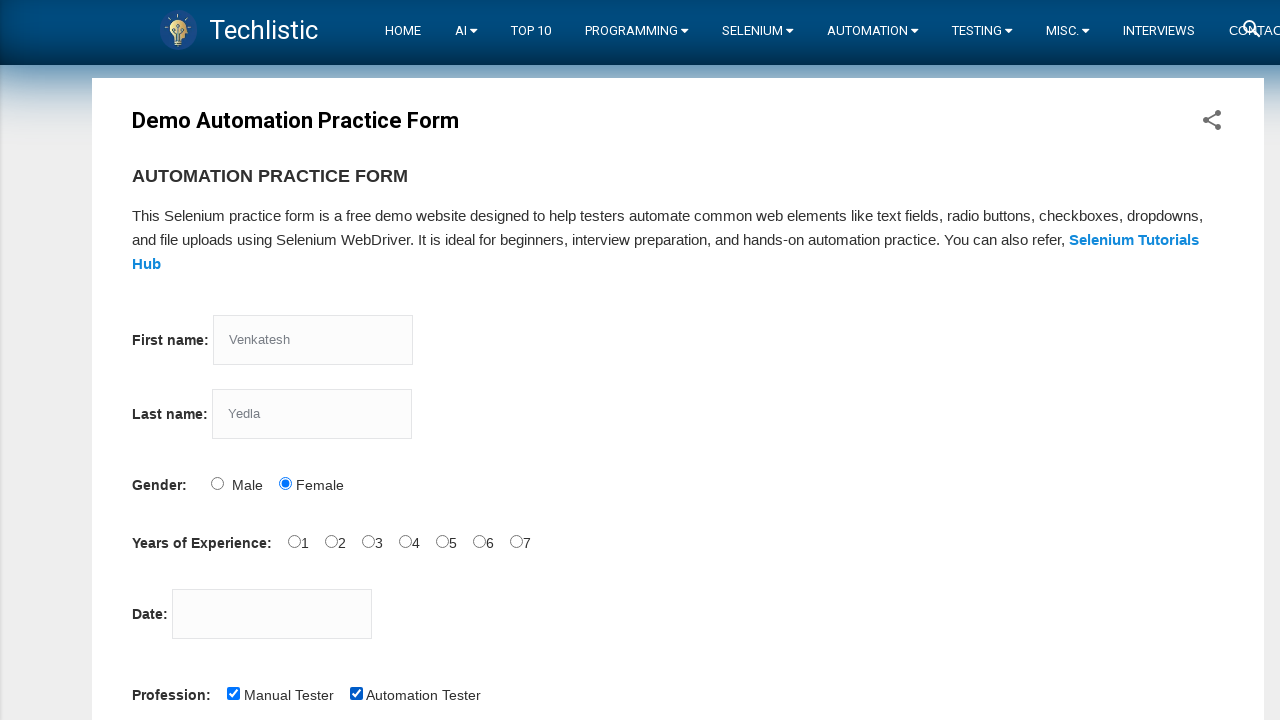

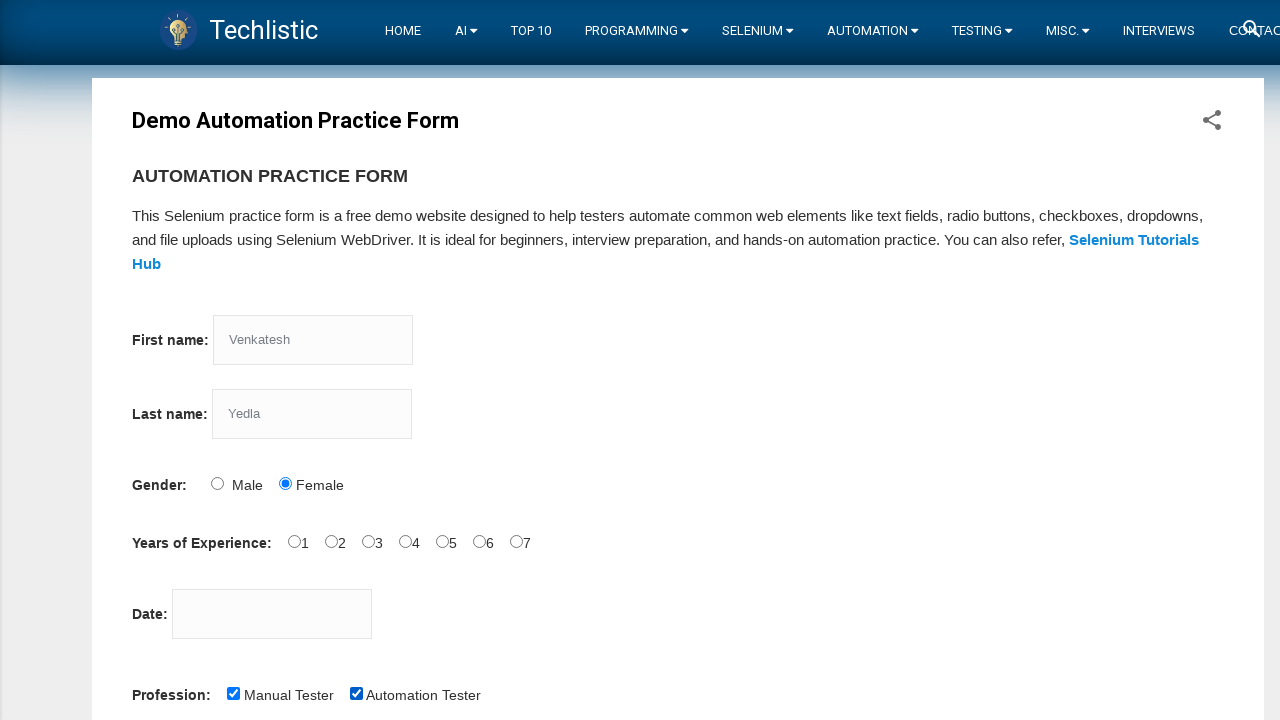